Navigates through the DemoQA website to reach the upload/download page and clicks the download button

Starting URL: https://demoqa.com/

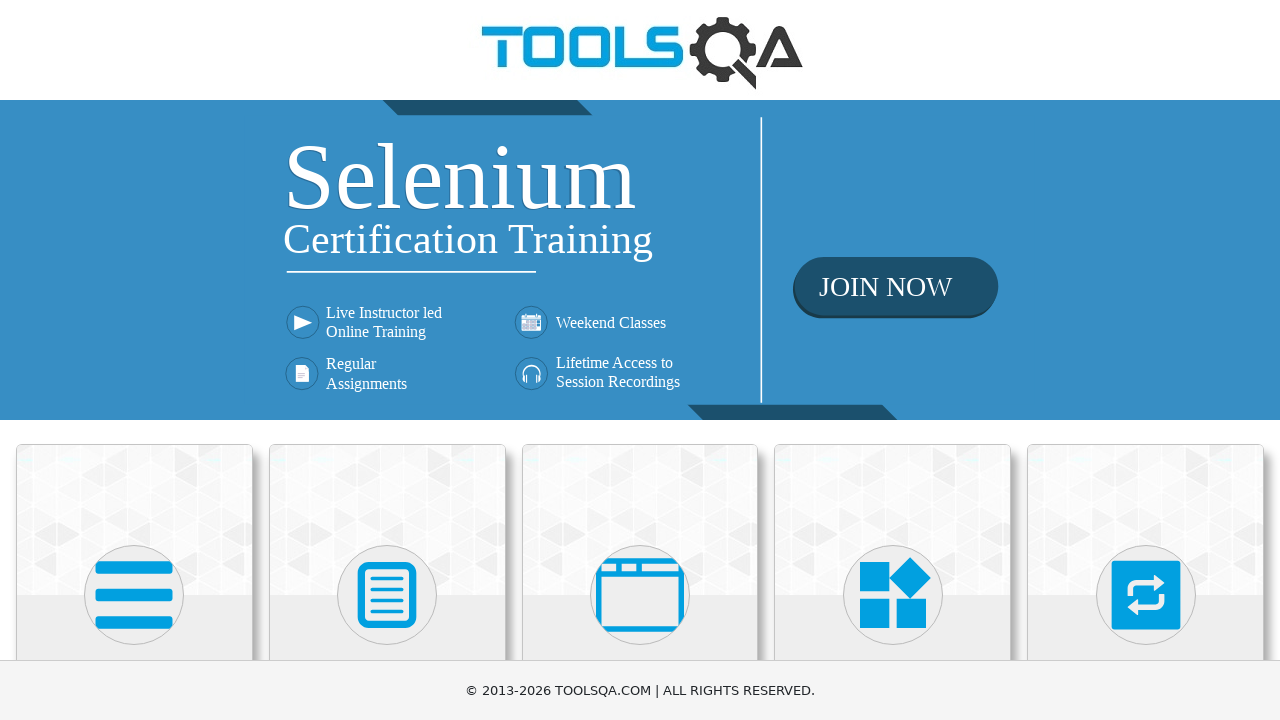

Clicked on Elements category card at (134, 520) on xpath=//*[contains(@class, 'top-card')][1]
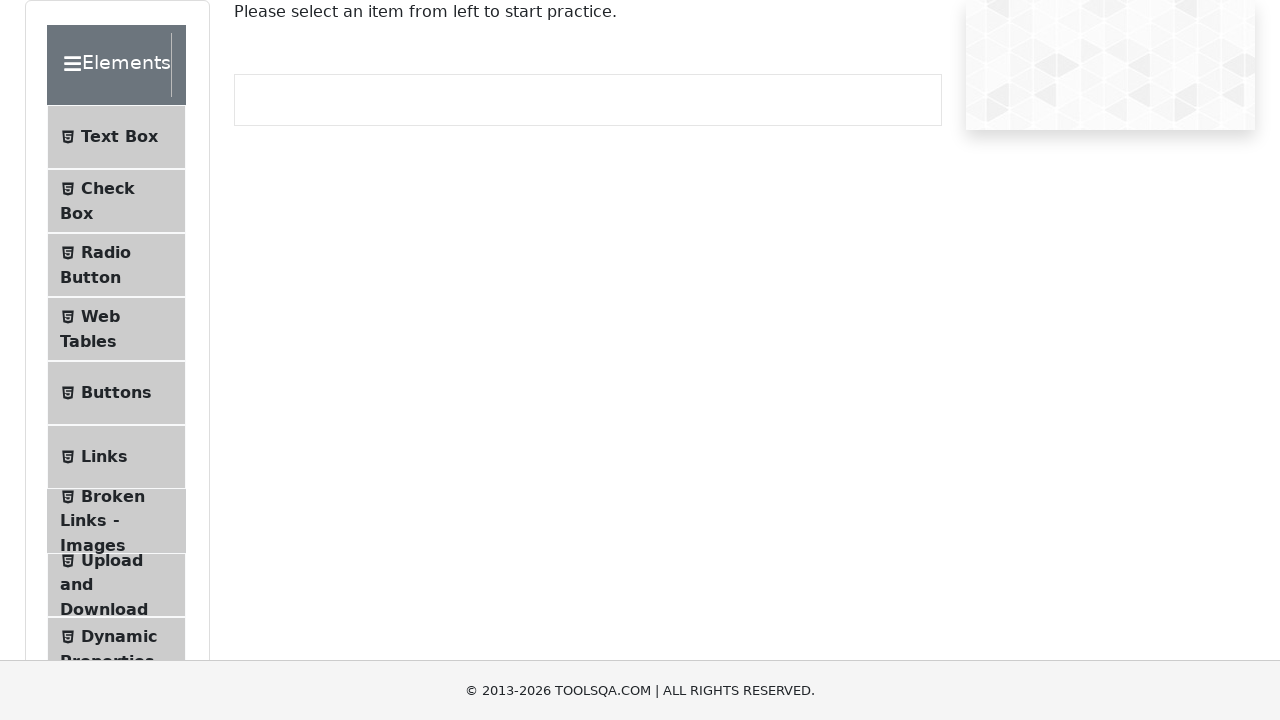

Clicked on Upload and Download link in sidebar at (116, 585) on xpath=//*[@class='element-group'][1]//*[@id='item-7']
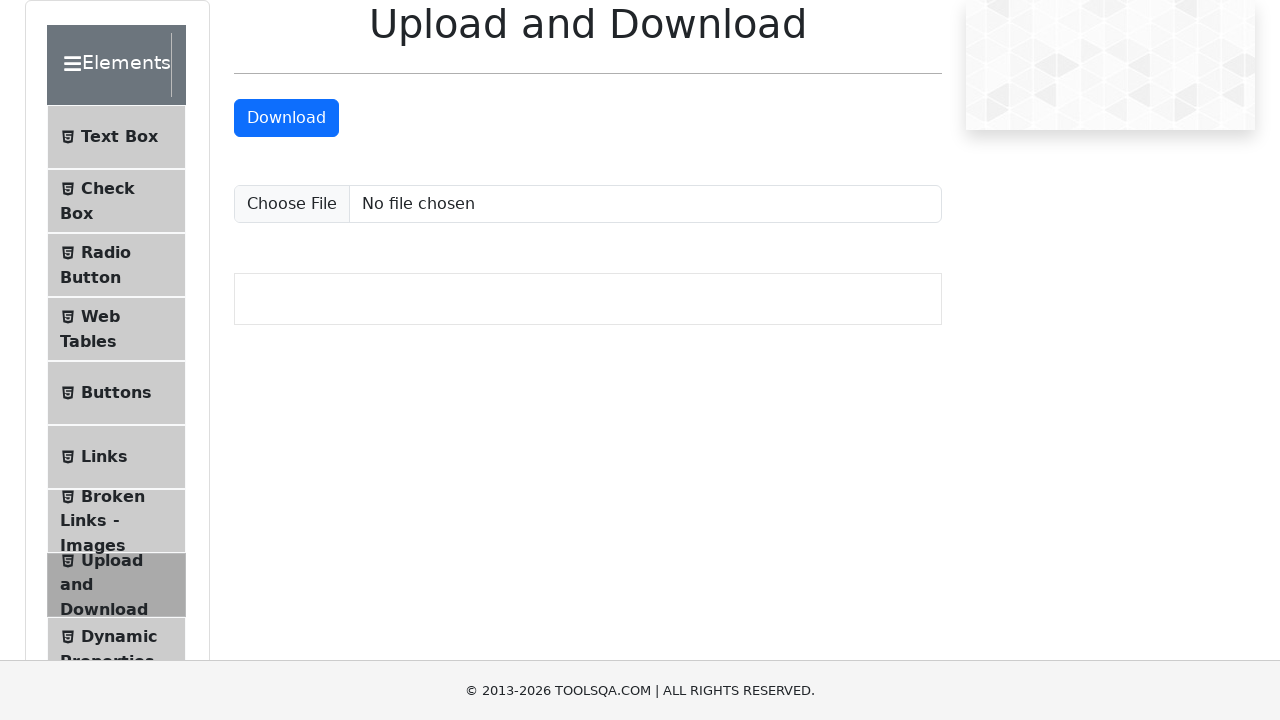

Clicked the download button at (286, 118) on #downloadButton
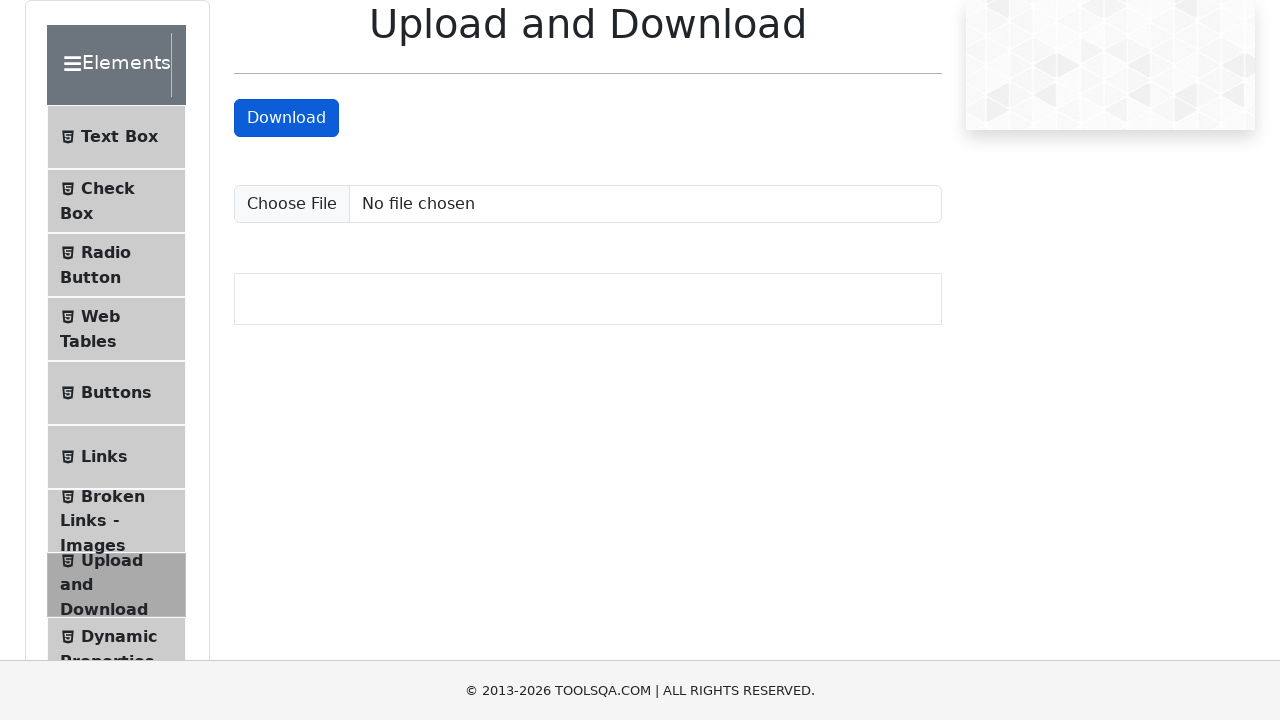

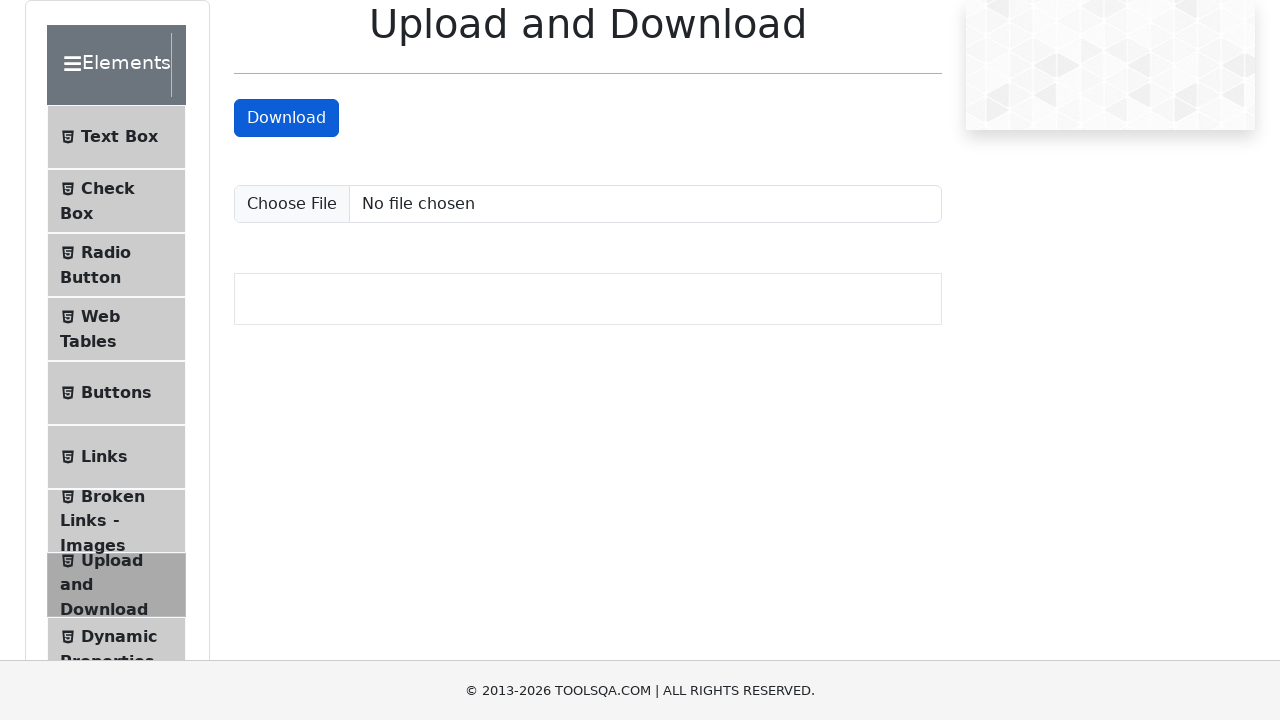